Tests dynamic content loading with soft assertions, clicking a button and verifying multiple aspects of the appearing paragraph element

Starting URL: https://testeroprogramowania.github.io/selenium/wait2.html

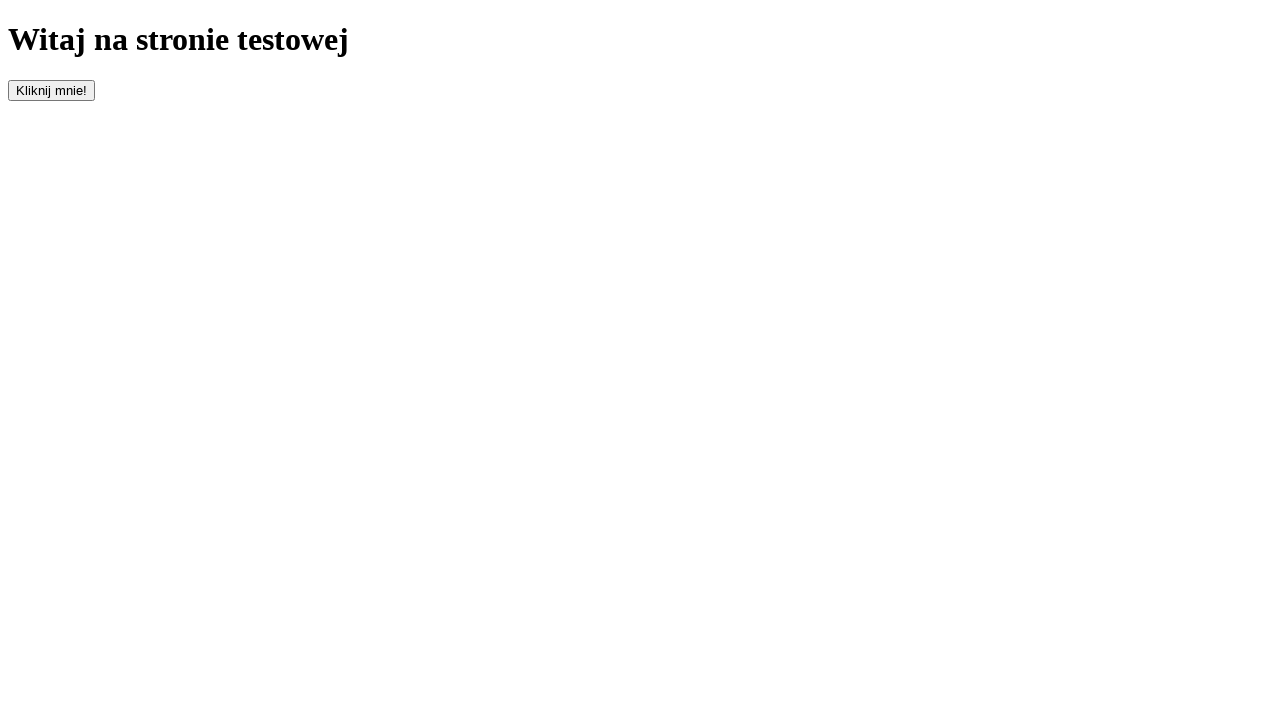

Clicked the button to trigger dynamic content loading at (52, 90) on #clickOnMe
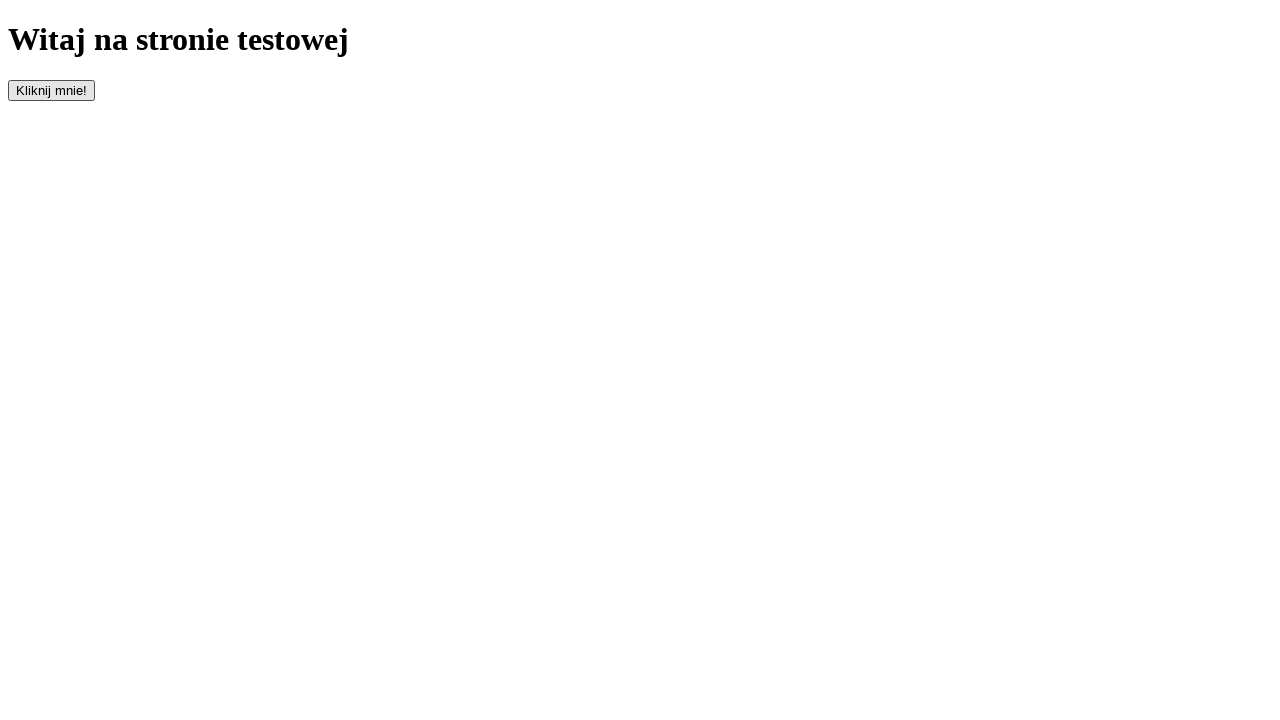

Waited for paragraph element to appear (max 10 seconds)
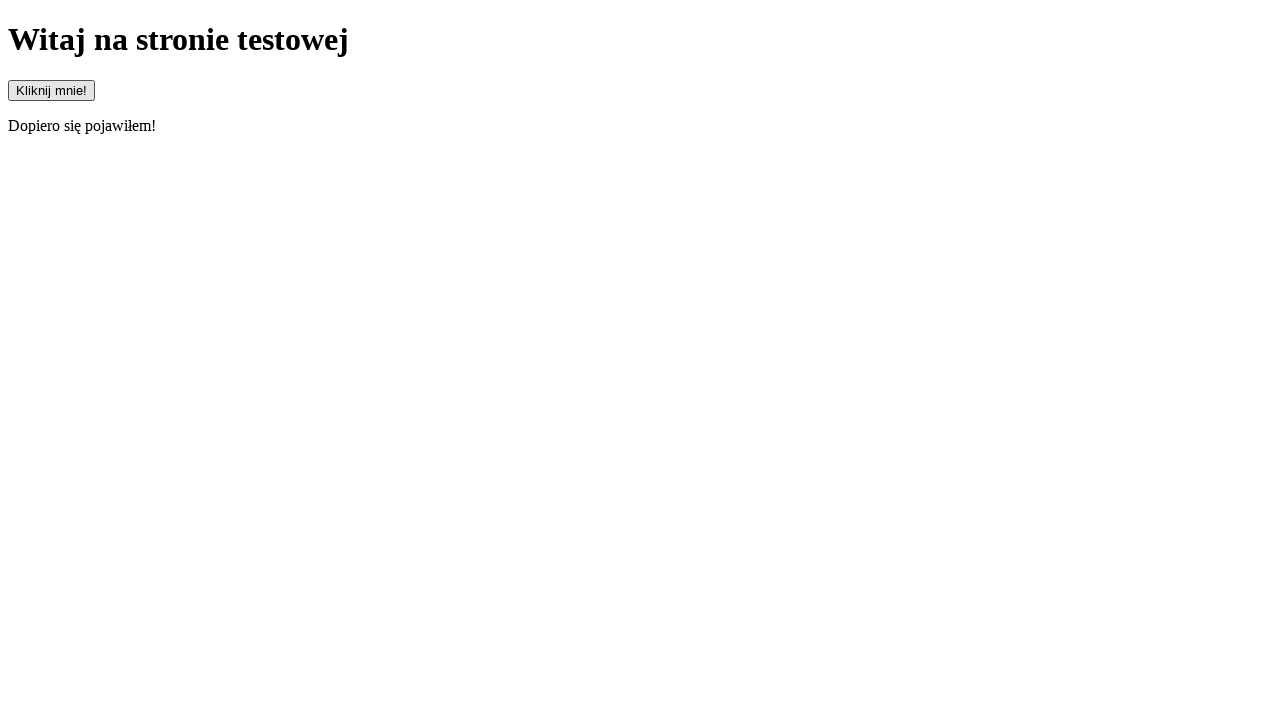

Located the paragraph element
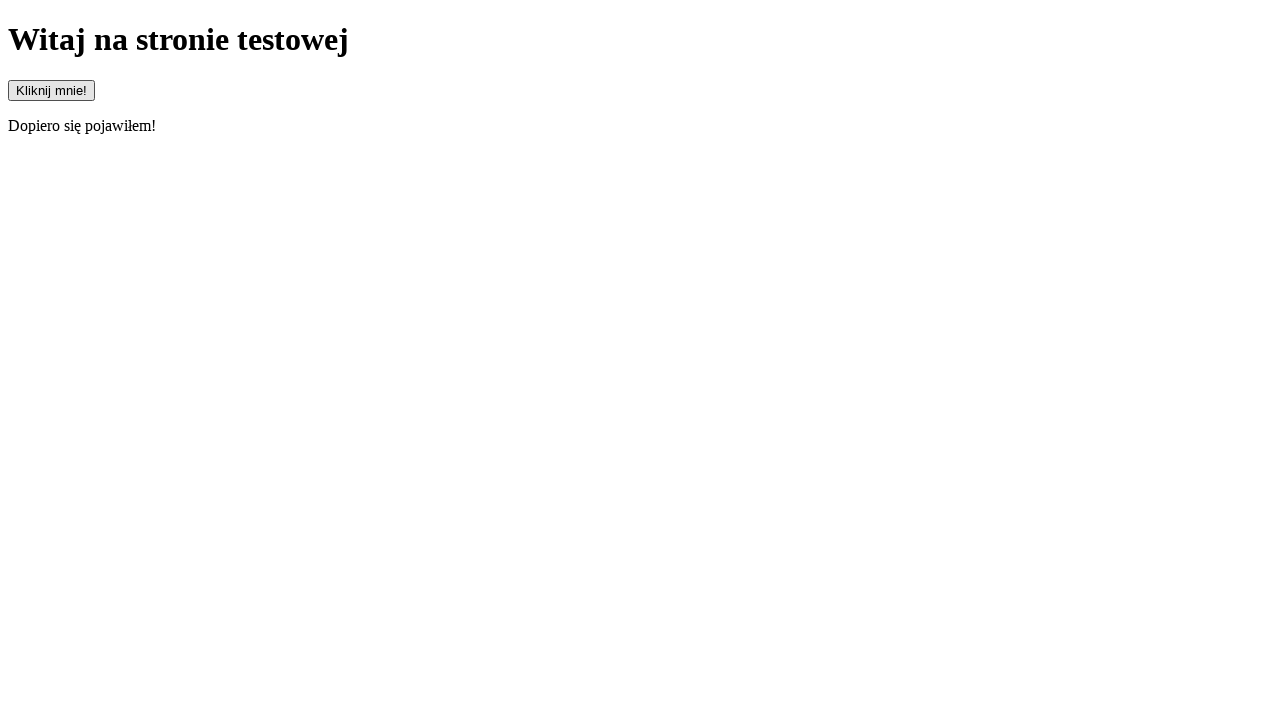

Retrieved paragraph text content: 'Dopiero się pojawiłem!'
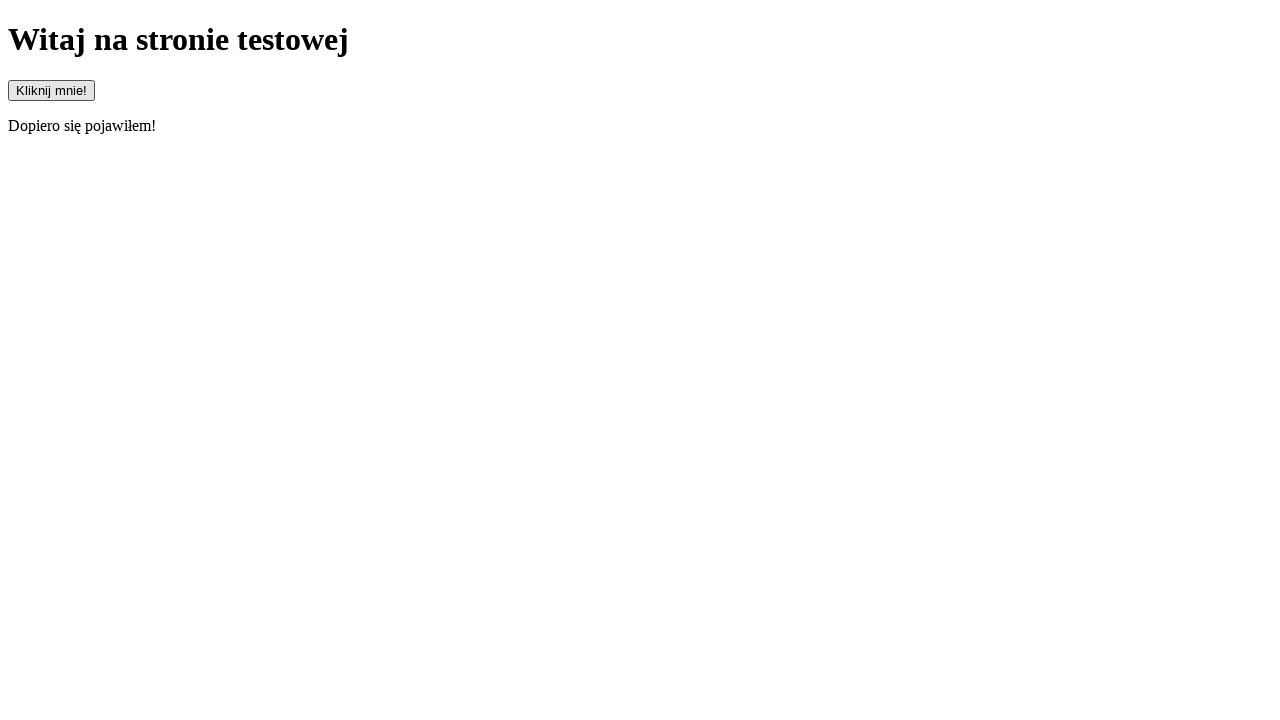

Verified paragraph is visible
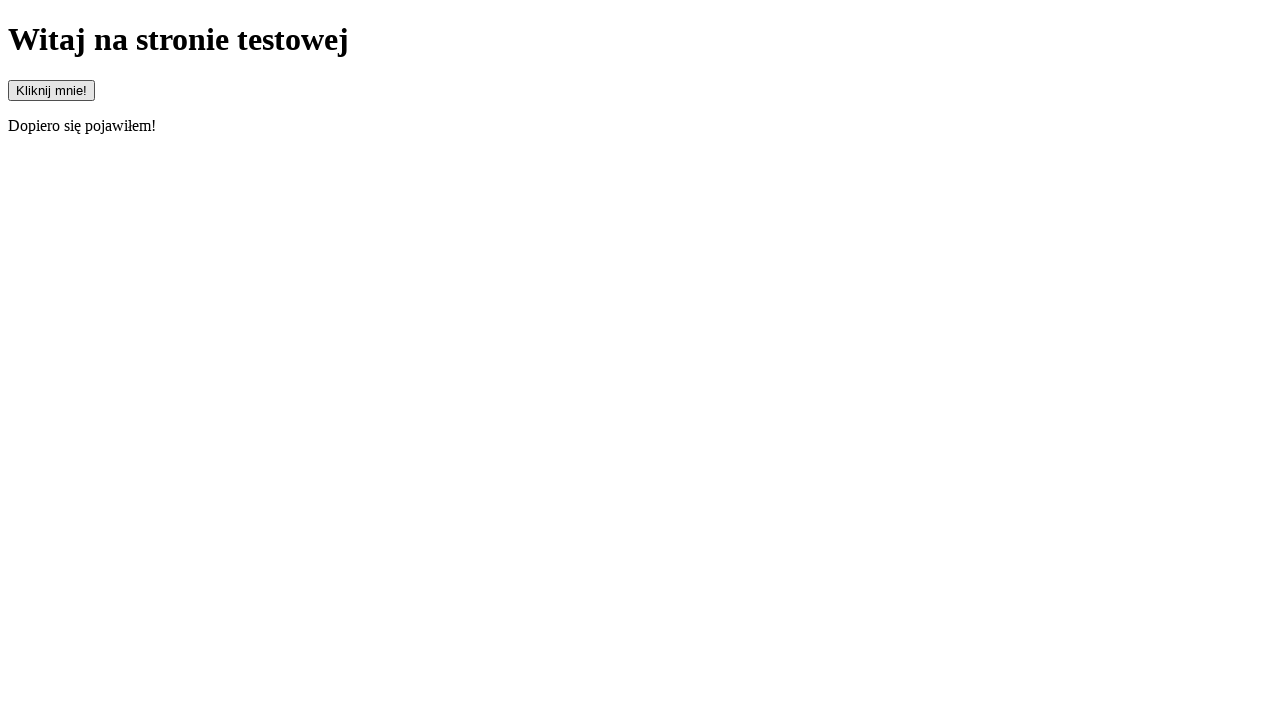

Verified paragraph text equals 'Dopiero się pojawiłem!'
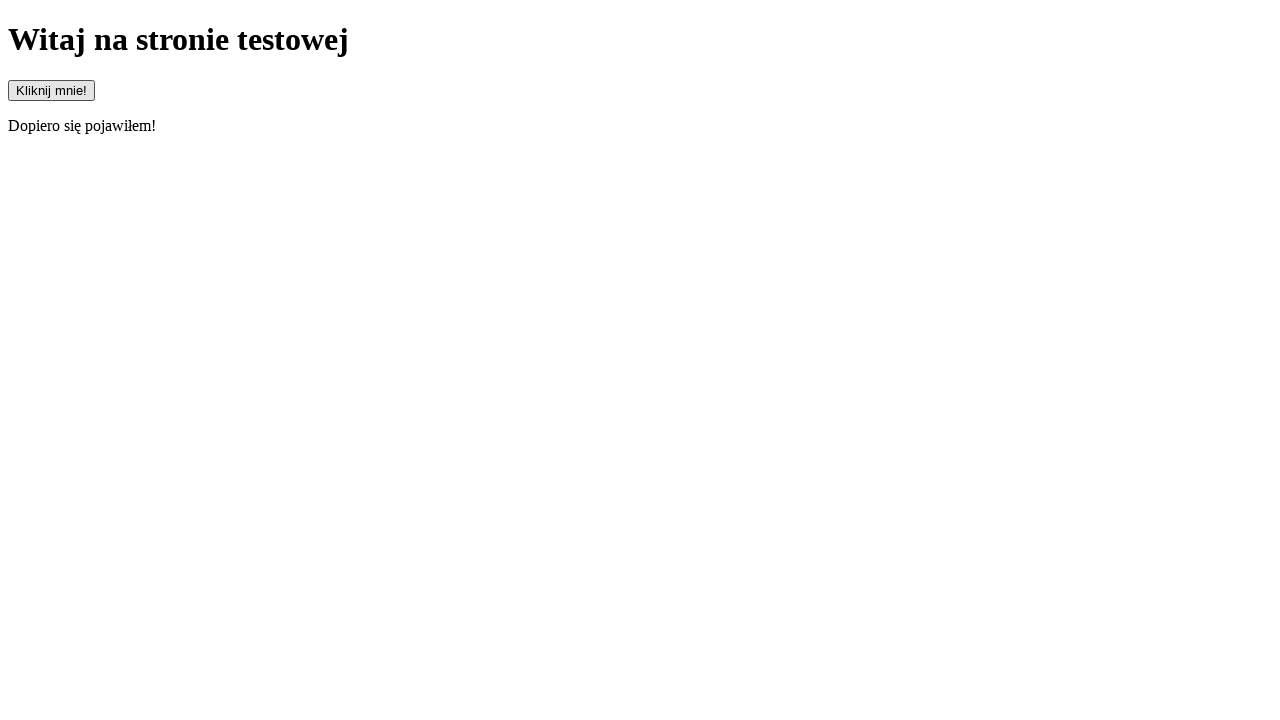

Verified paragraph text starts with 'Dopiero'
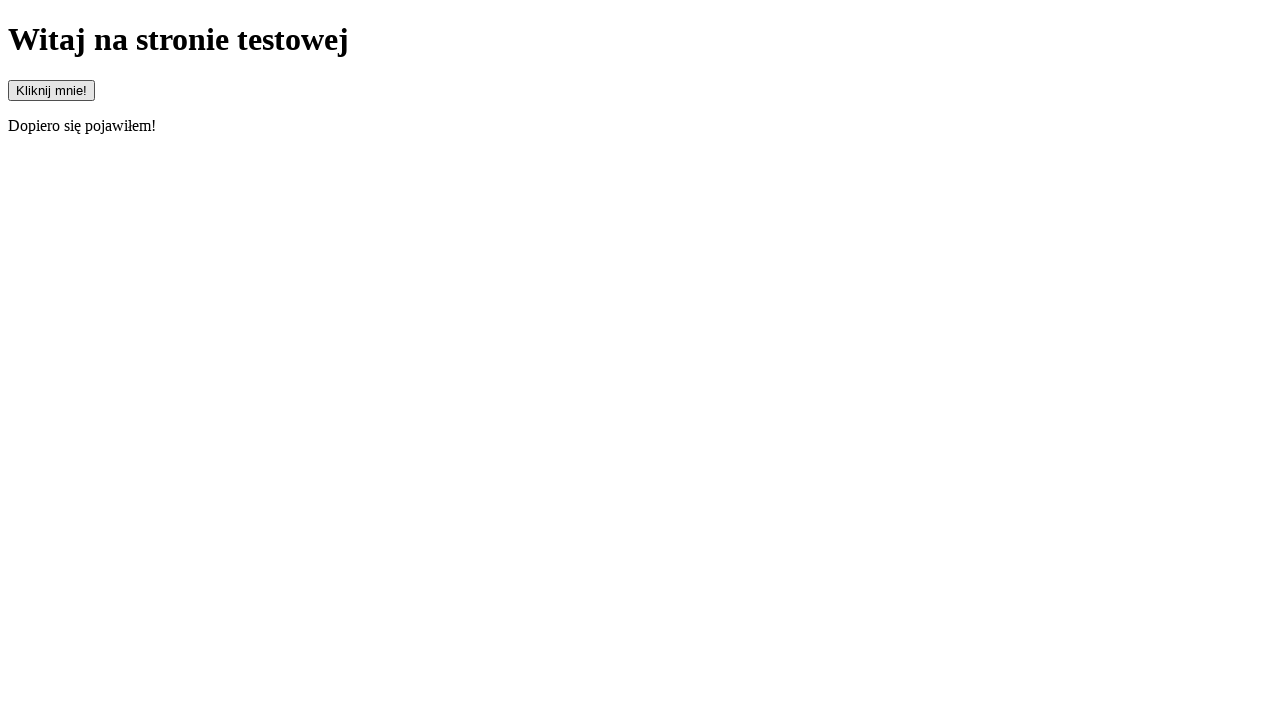

Verified paragraph text ends with 'm!'
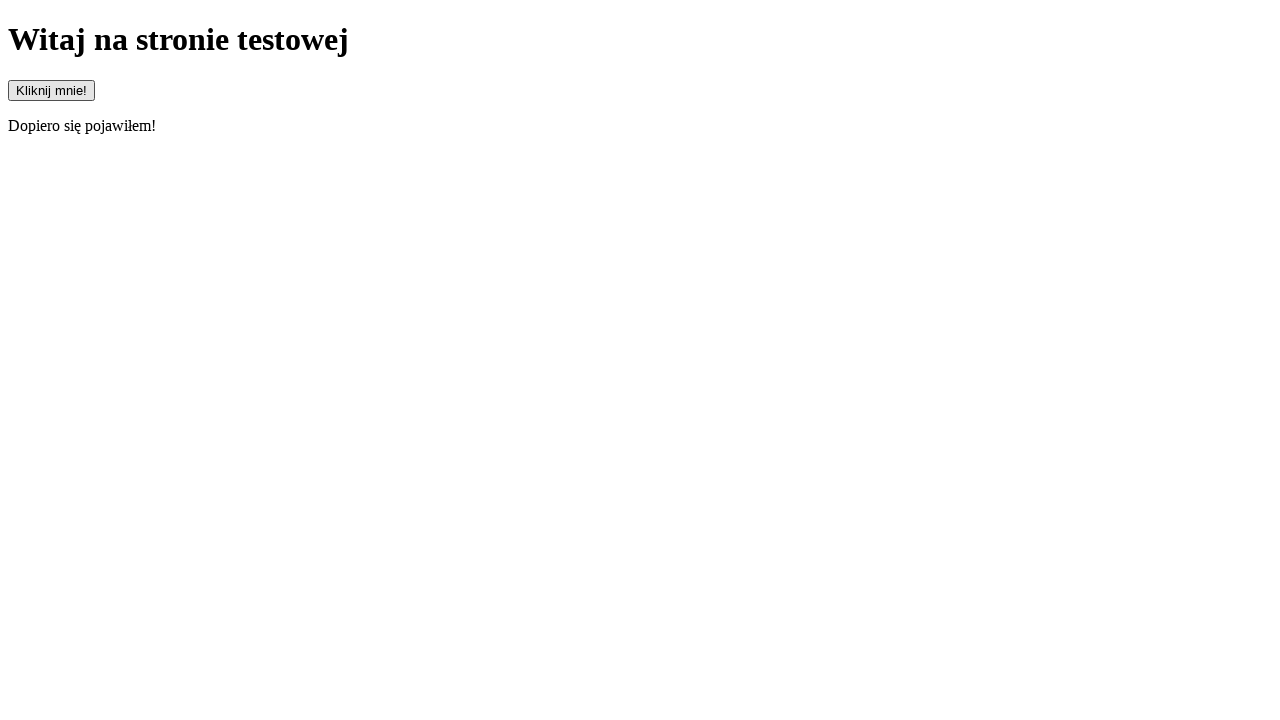

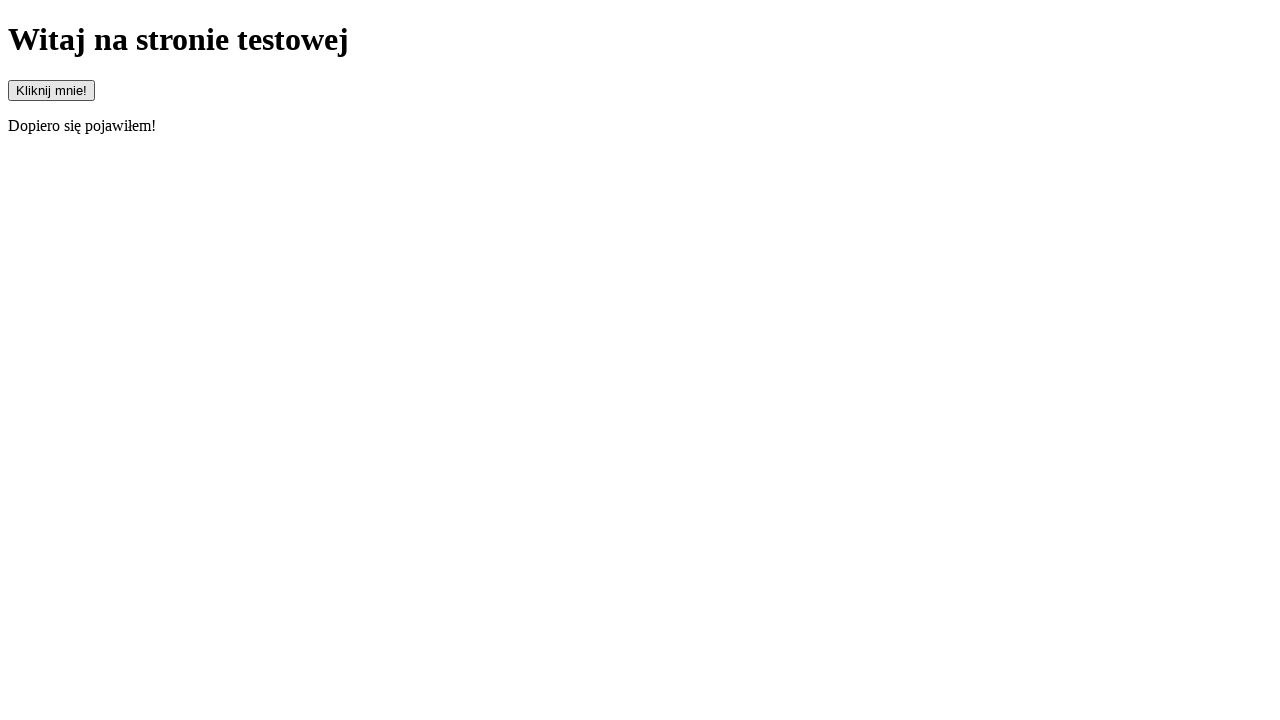